Tests dynamic loading functionality by clicking a Start button and waiting for "Hello World!" text to appear on the page

Starting URL: https://the-internet.herokuapp.com/dynamic_loading/1

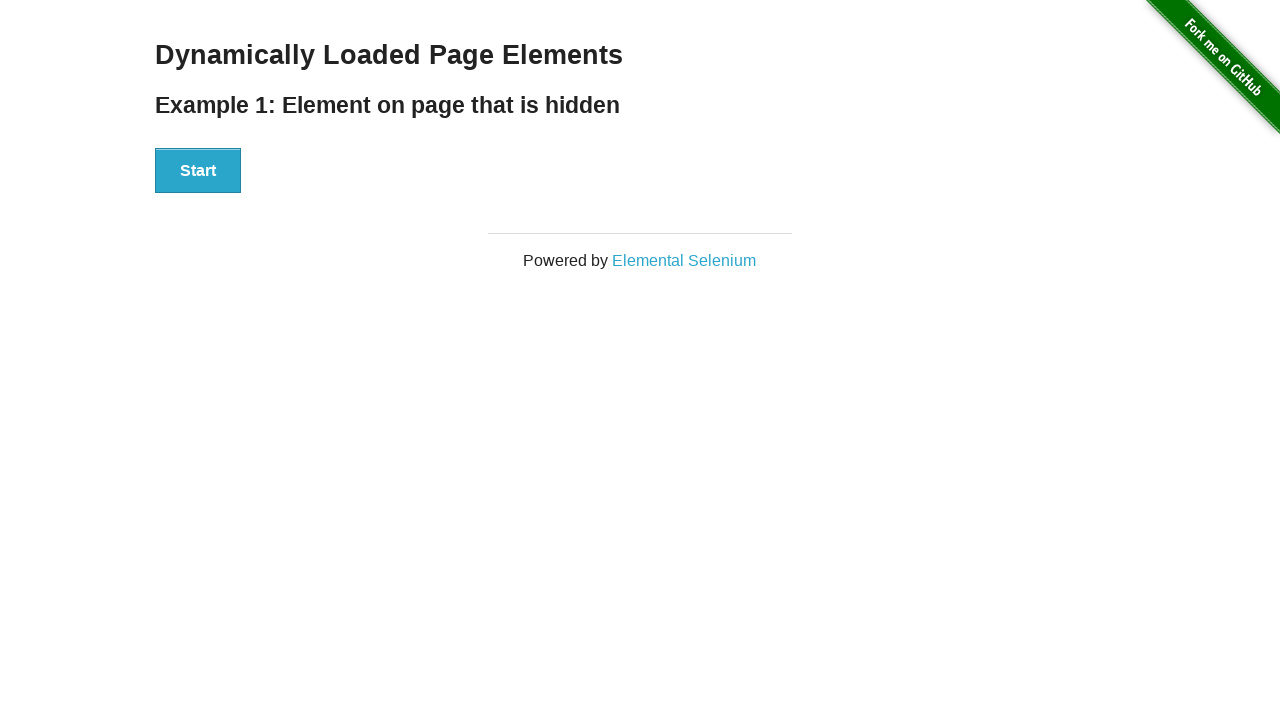

Clicked the Start button to initiate dynamic loading at (198, 171) on xpath=//div[@id='start']//button
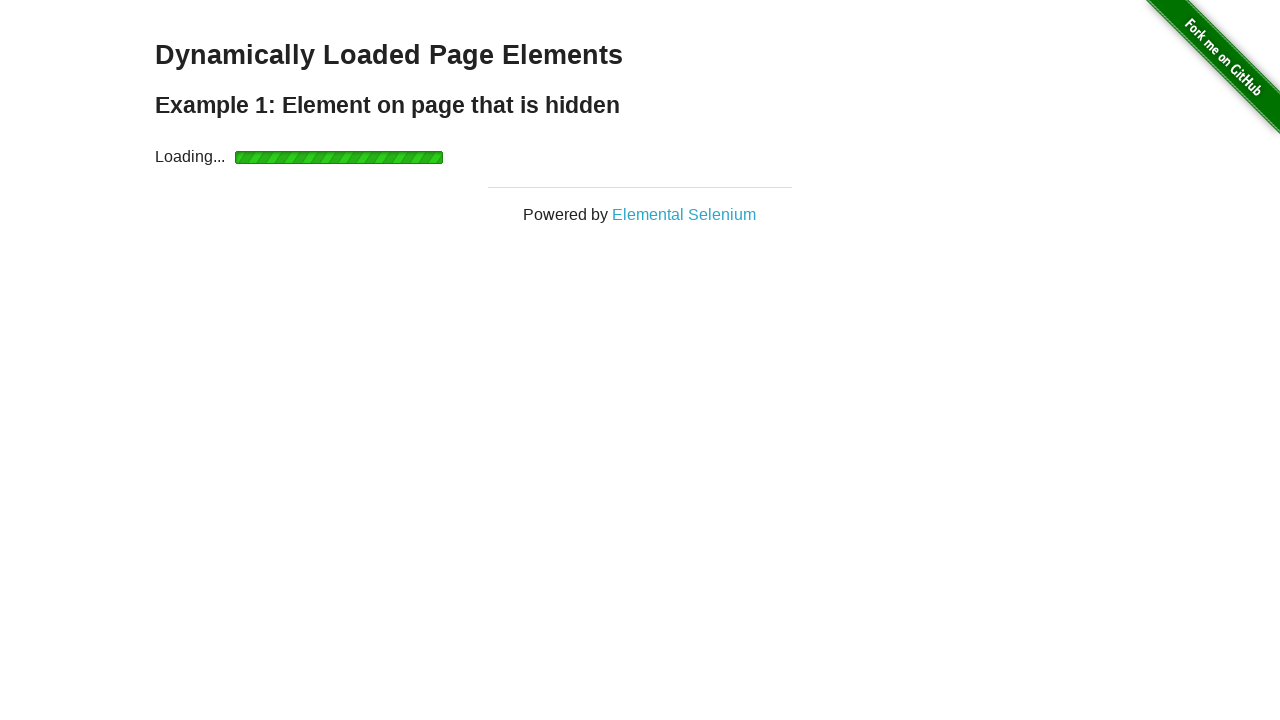

Waited for 'Hello World!' text to appear and become visible
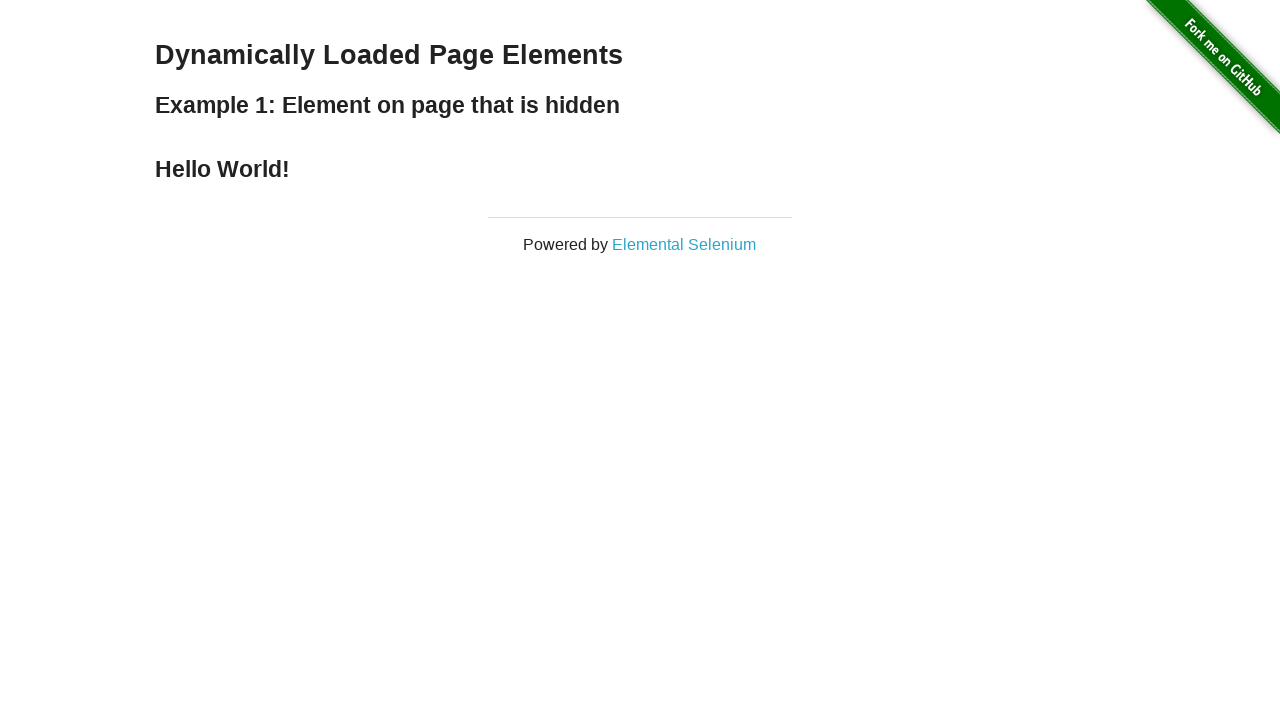

Verified that the text content is 'Hello World!'
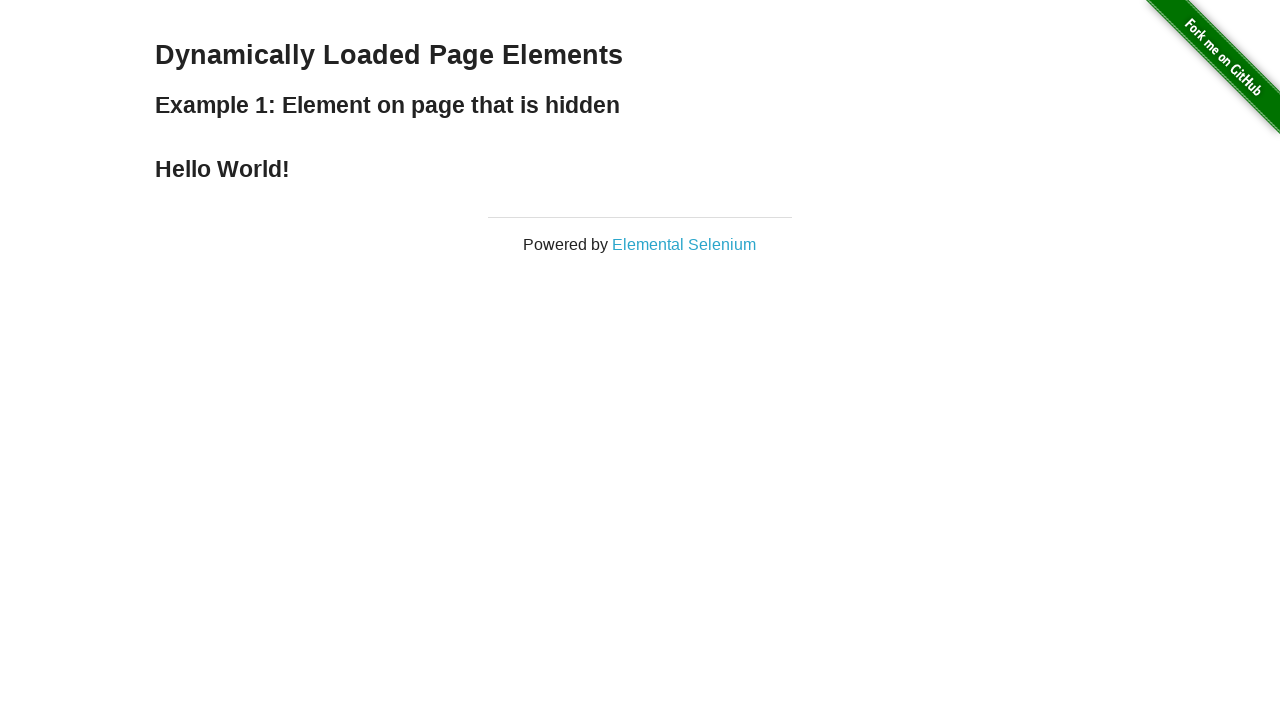

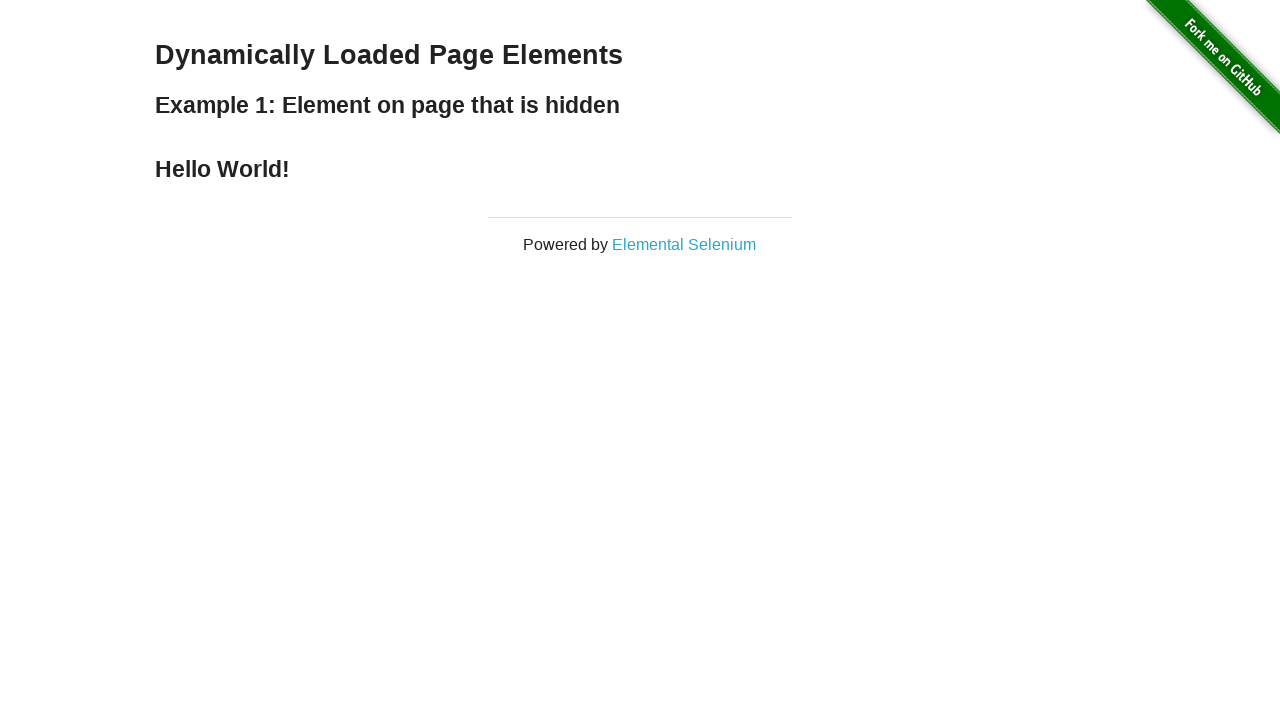